Tests the sign-up/registration functionality on an OpenCart e-commerce site by filling out the registration form with user details, accepting the privacy policy, and submitting to create a new account.

Starting URL: https://naveenautomationlabs.com/opencart/index.php?route=account/register

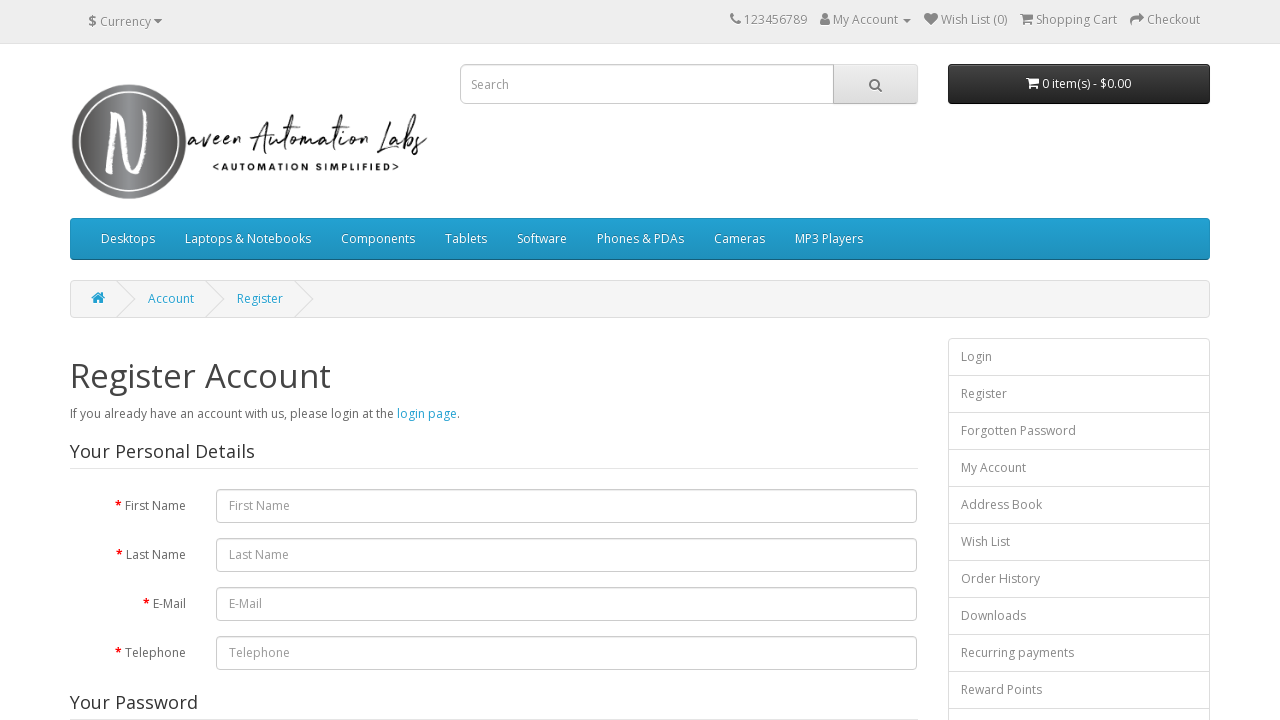

Filled first name field with 'Navjot' on fieldset#account > div:nth-of-type(2) input
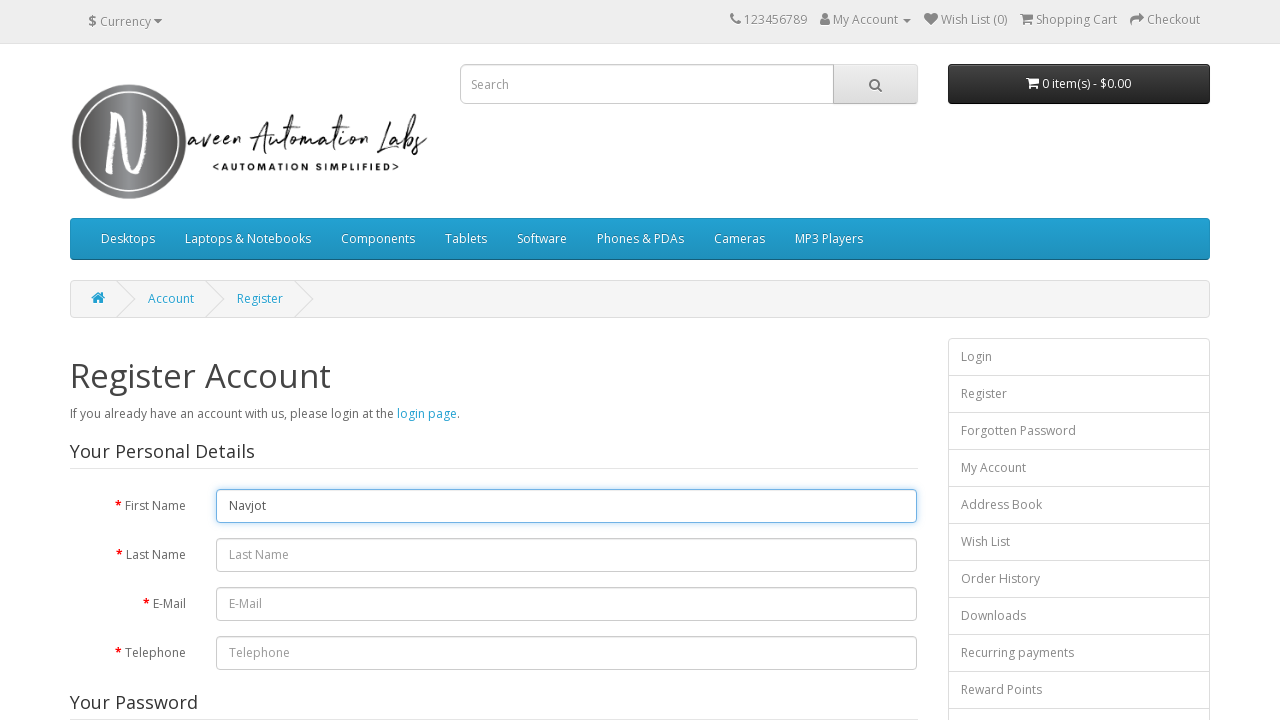

Filled last name field with 'Singh' on fieldset#account > div:nth-of-type(3) input
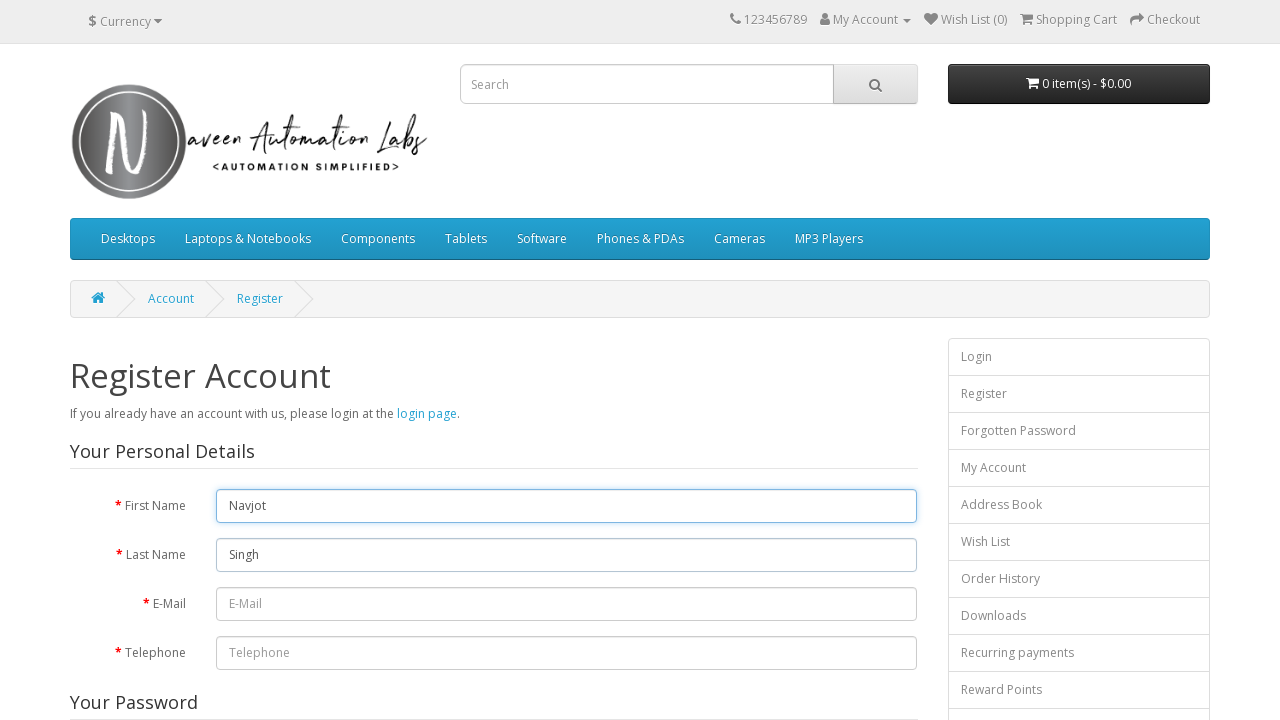

Filled email field with 'testuser8472@example.com' on fieldset#account > div:nth-of-type(4) input
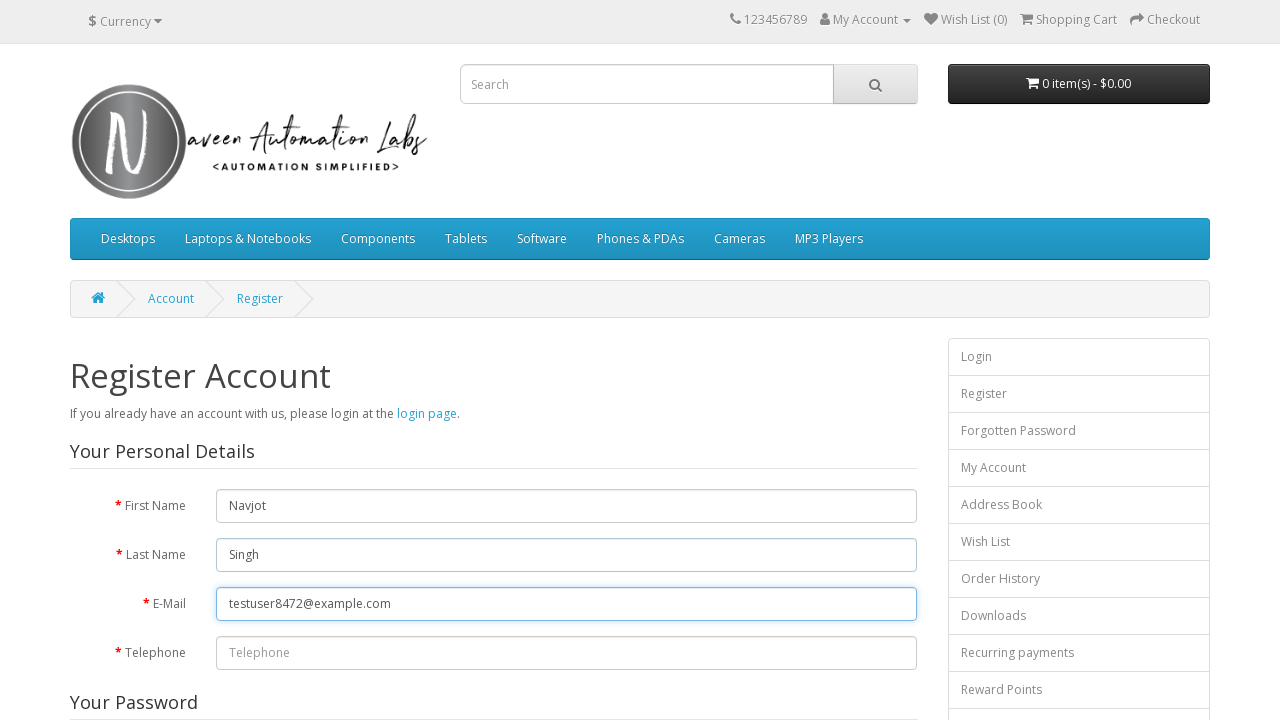

Filled telephone field with '5551234567' on fieldset#account > div:nth-of-type(5) input
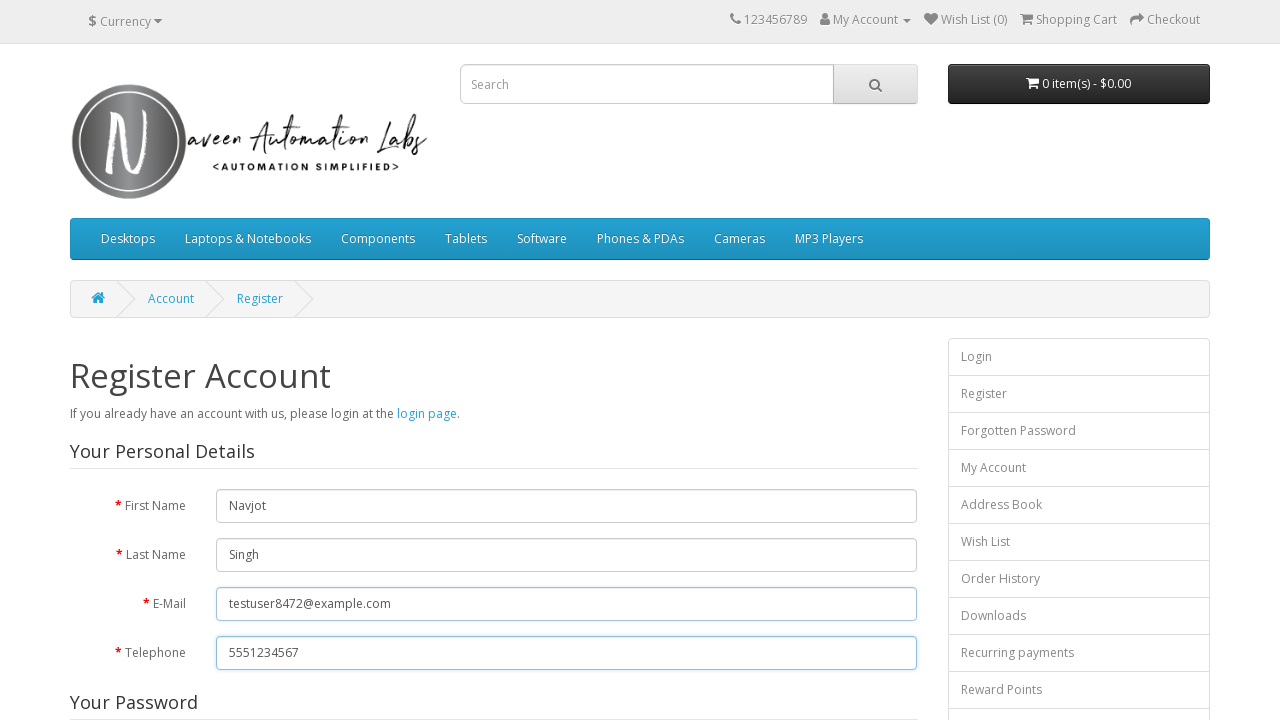

Filled password field with 'TestPass123' on form > fieldset:nth-of-type(2) > div input
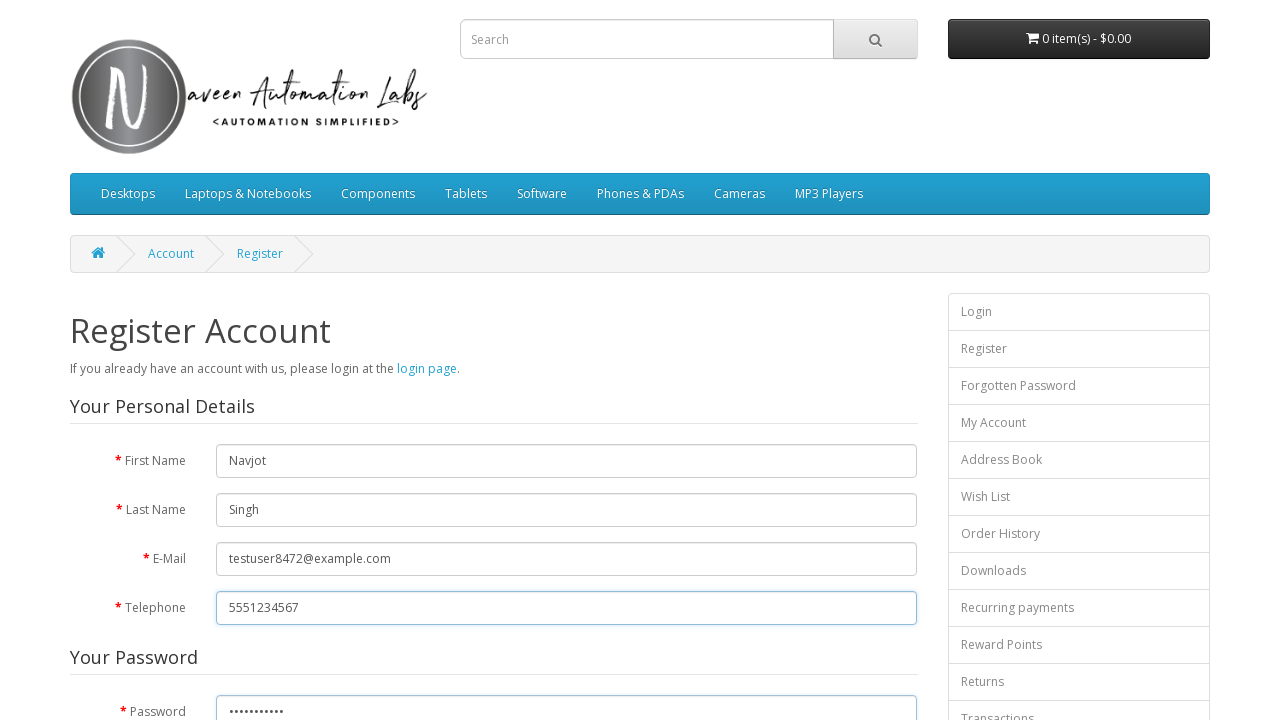

Filled password confirmation field with 'TestPass123' on form > fieldset:nth-of-type(2) > div:last-of-type input
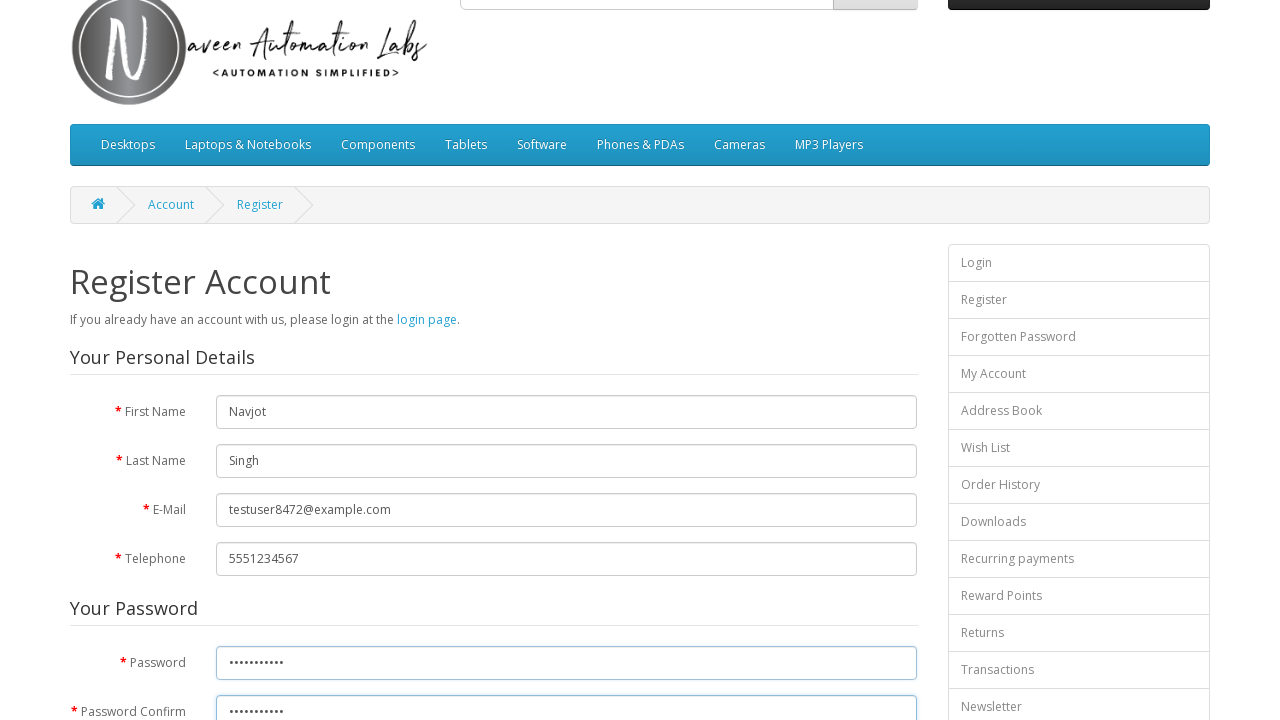

Clicked privacy policy checkbox at (825, 424) on div.pull-right input:first-of-type
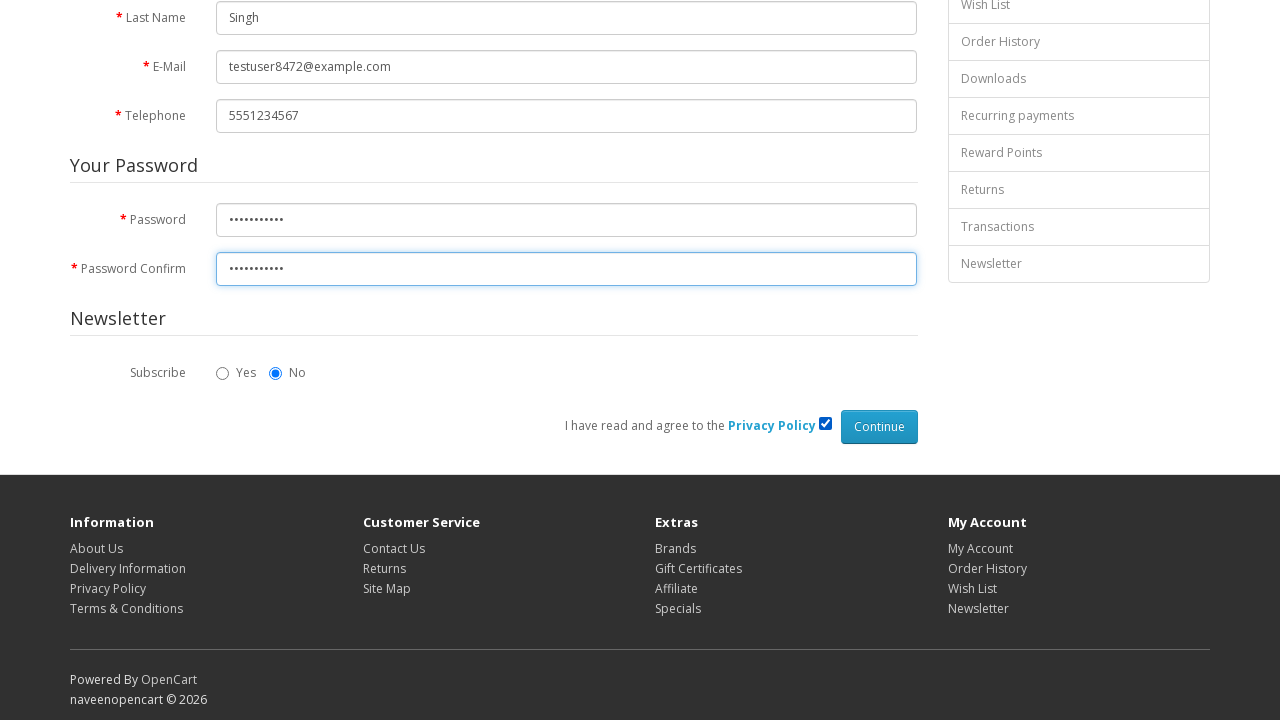

Clicked continue/submit button to register account at (879, 427) on div.pull-right input:last-of-type
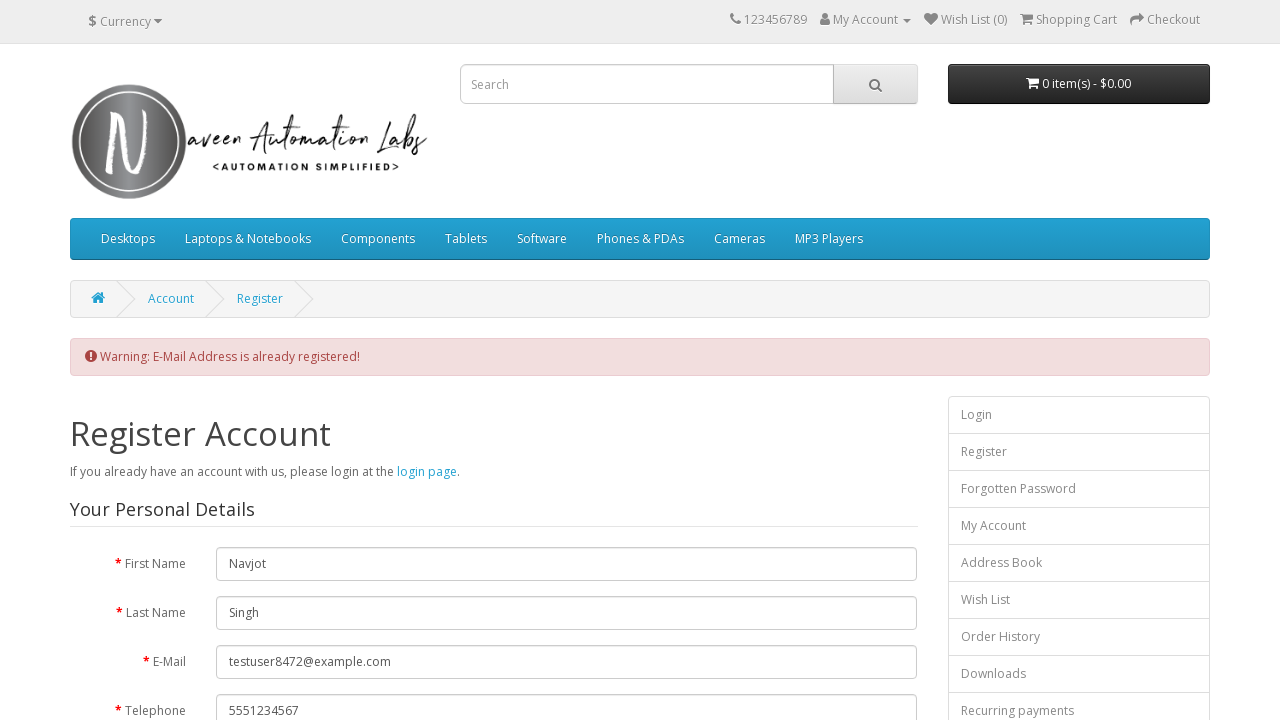

Account creation confirmation page loaded successfully
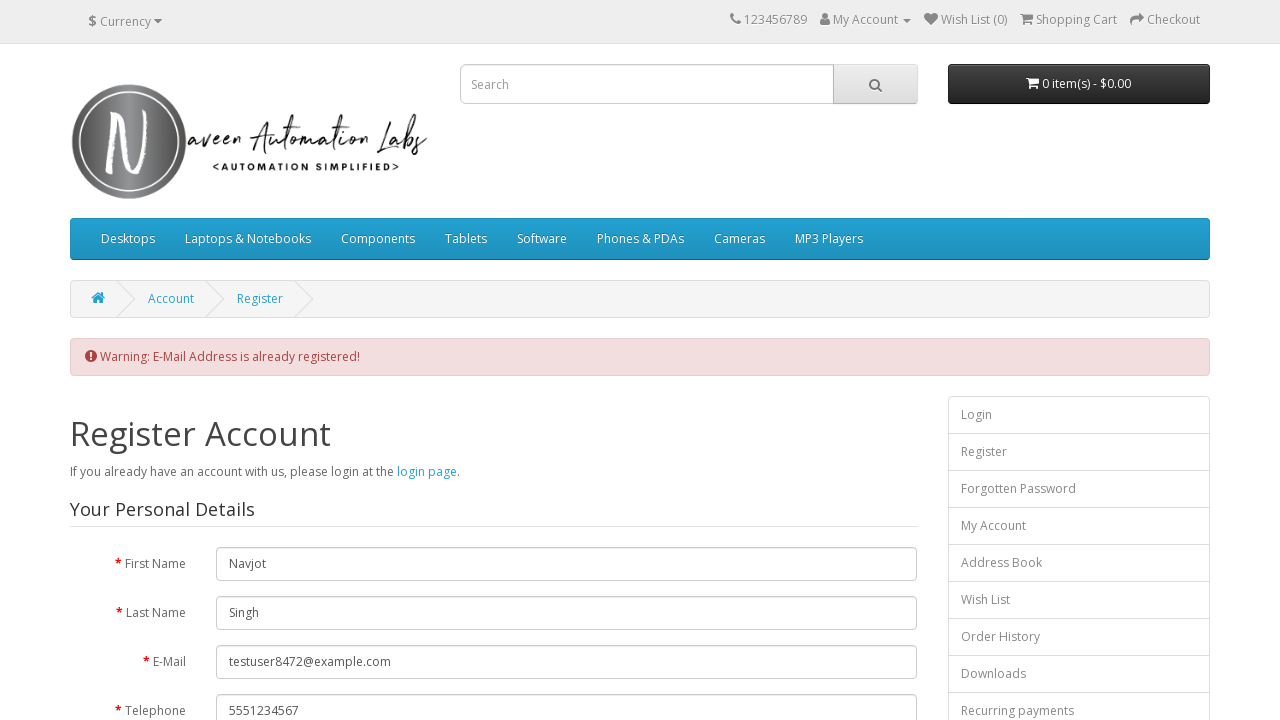

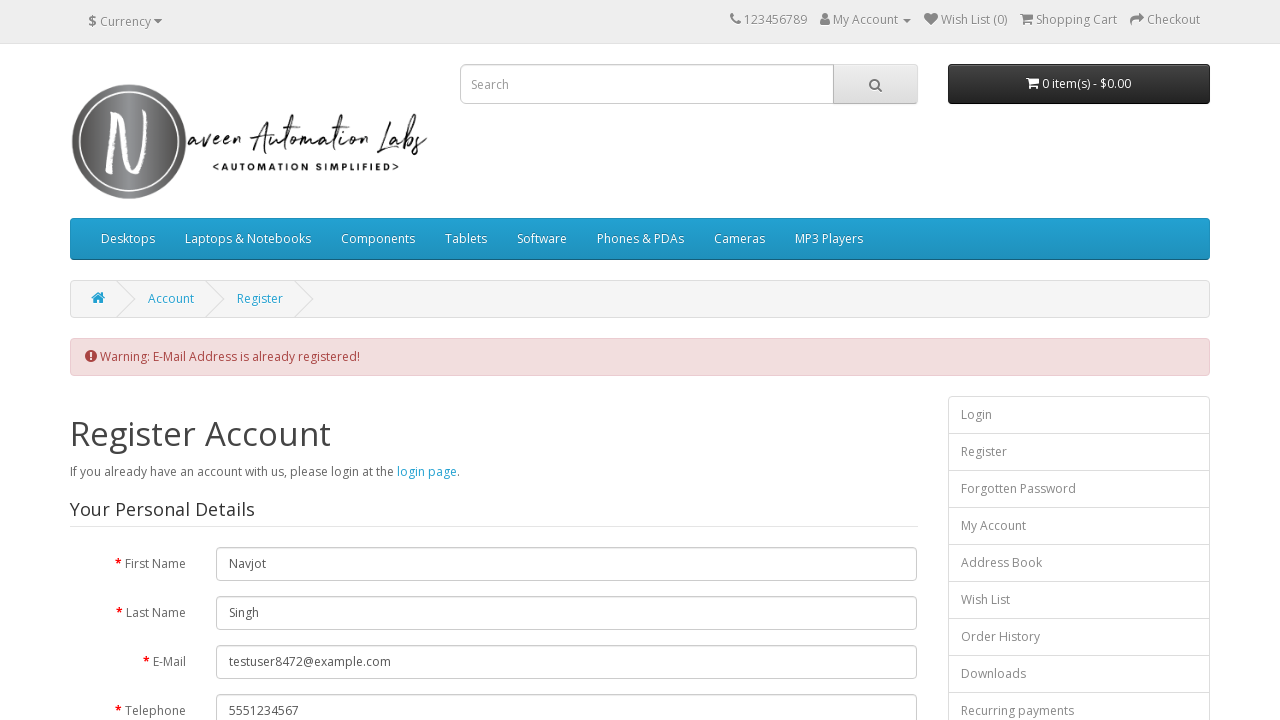